Tests a form submission that involves extracting a value from an image attribute, calculating a mathematical result, filling in the answer, checking a checkbox, selecting a radio button, and submitting the form.

Starting URL: http://suninjuly.github.io/get_attribute.html

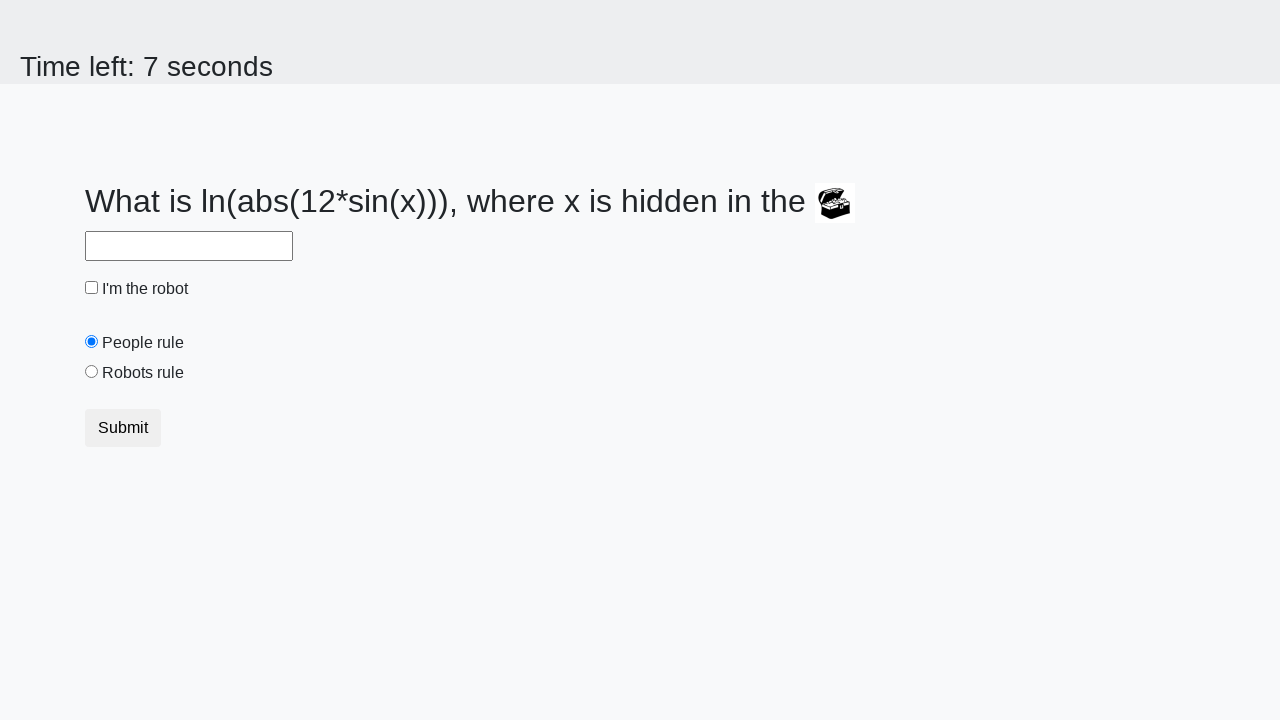

Located image element on page
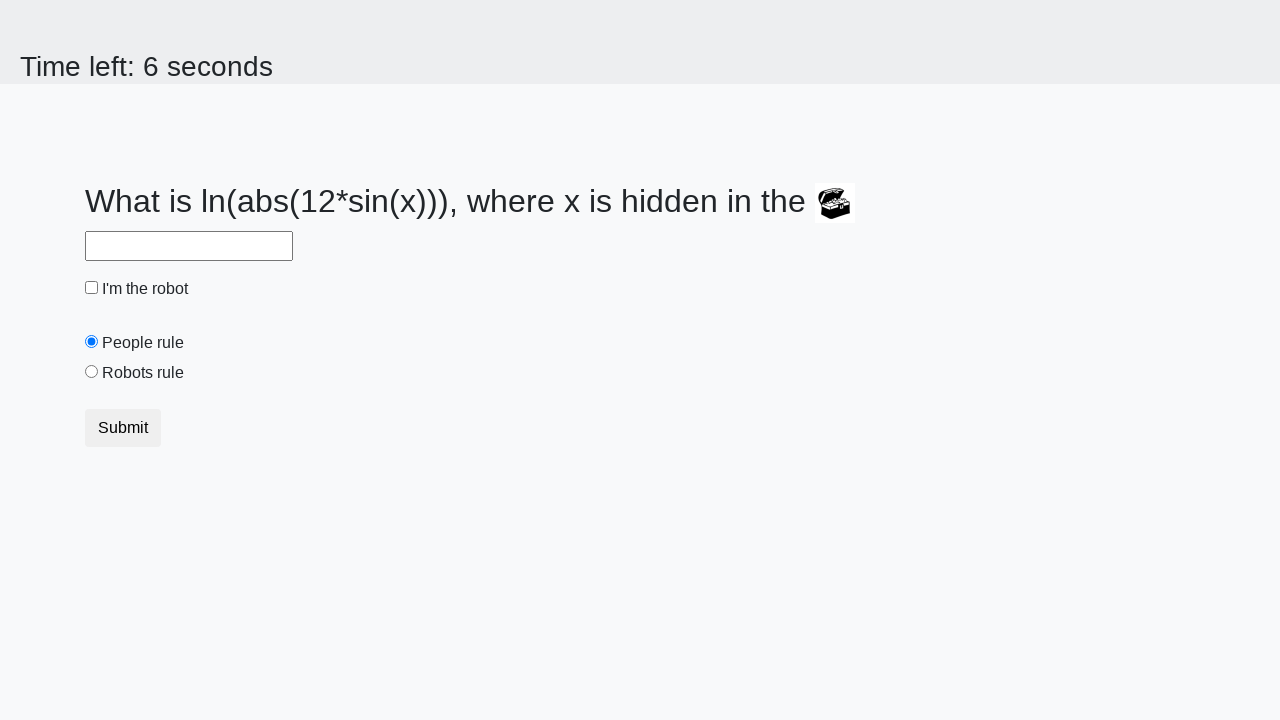

Extracted 'valuex' attribute from image element
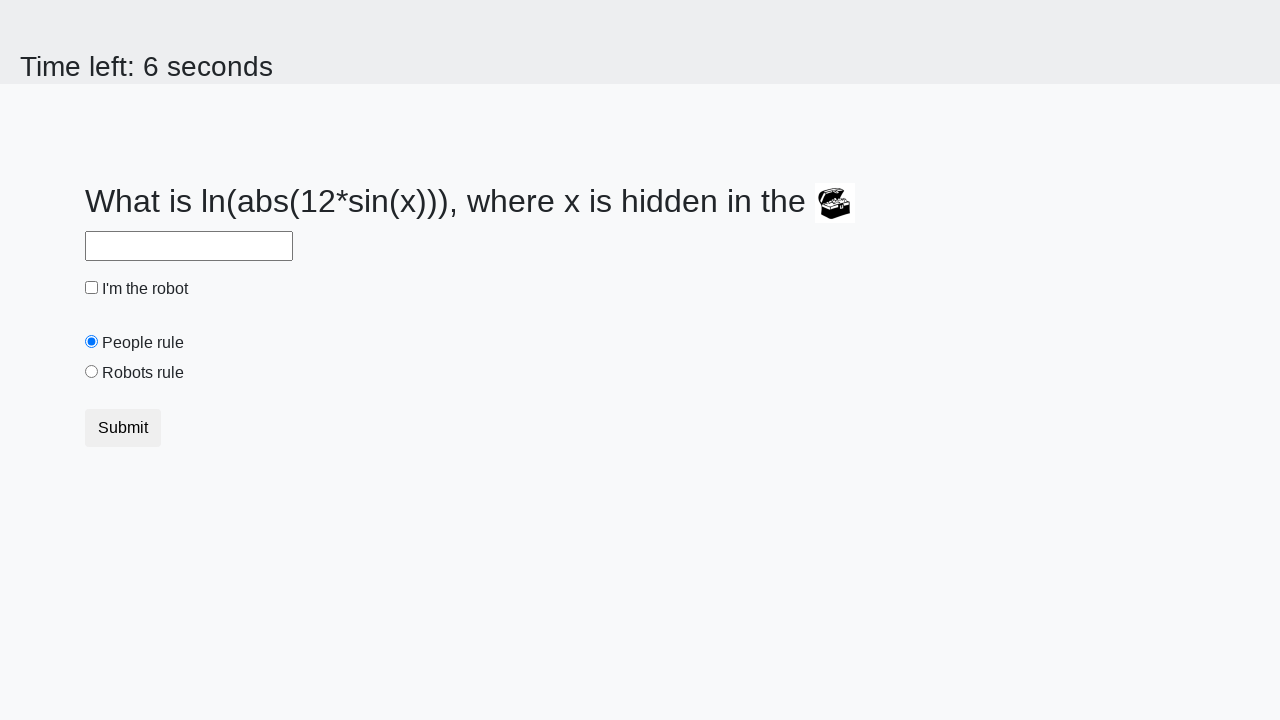

Calculated answer using mathematical formula: 2.1492315865170206
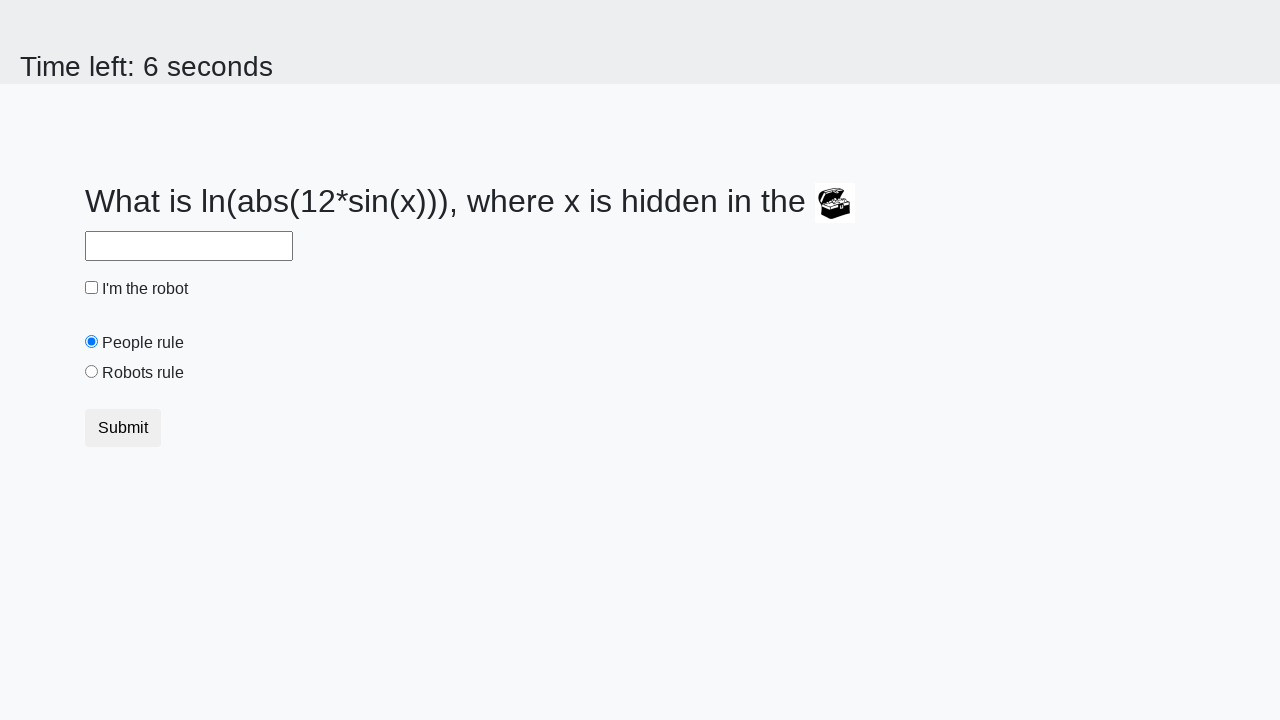

Filled answer field with calculated value: 2.1492315865170206 on #answer
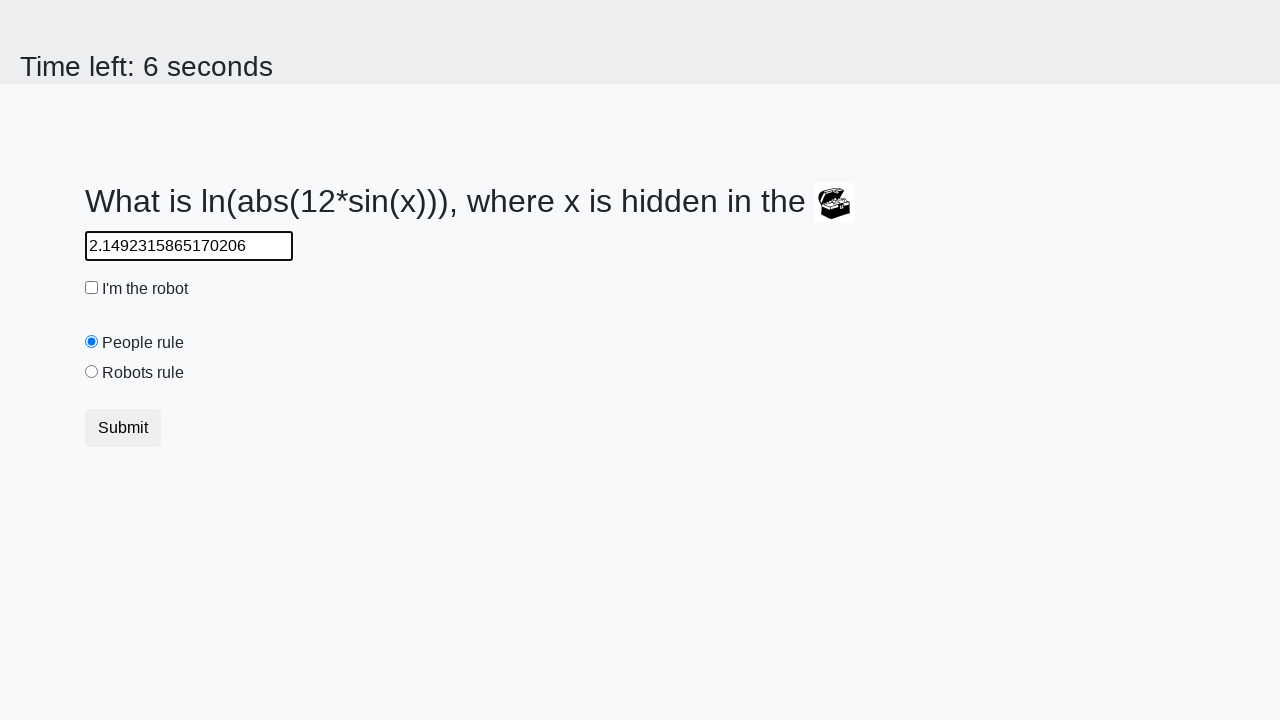

Checked the robot checkbox at (92, 288) on #robotCheckbox
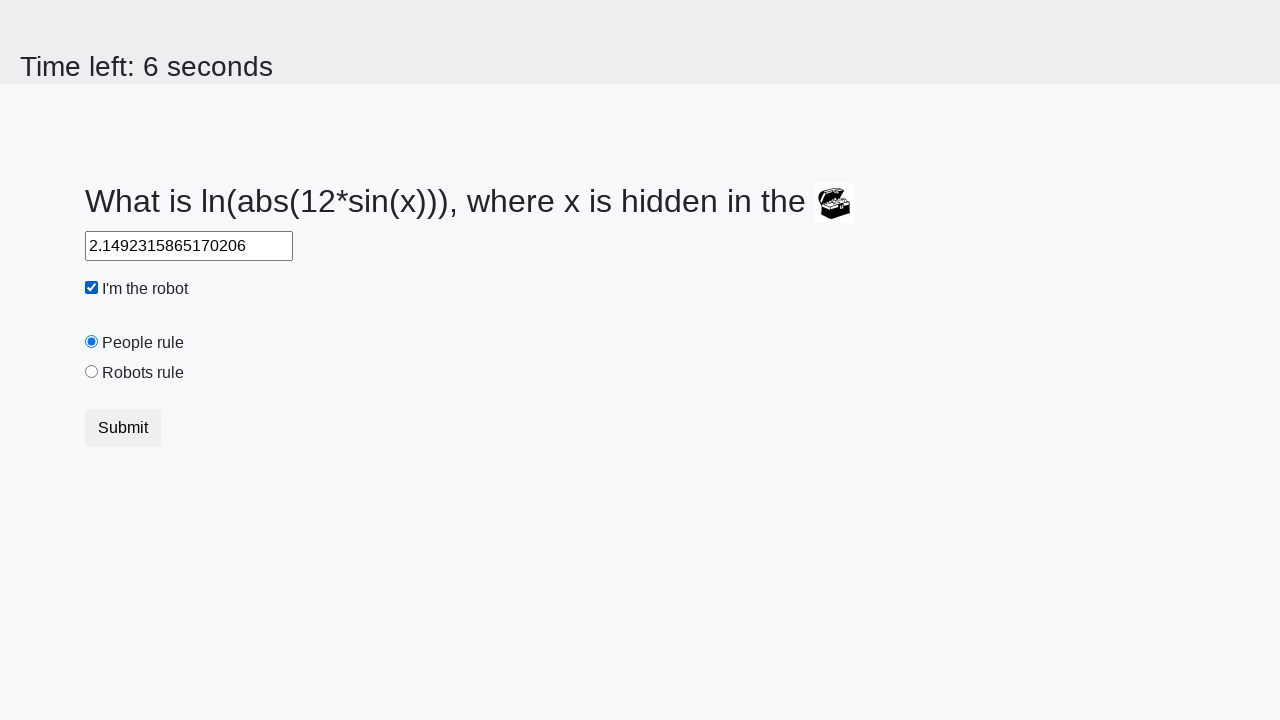

Selected the robots rule radio button at (92, 372) on #robotsRule
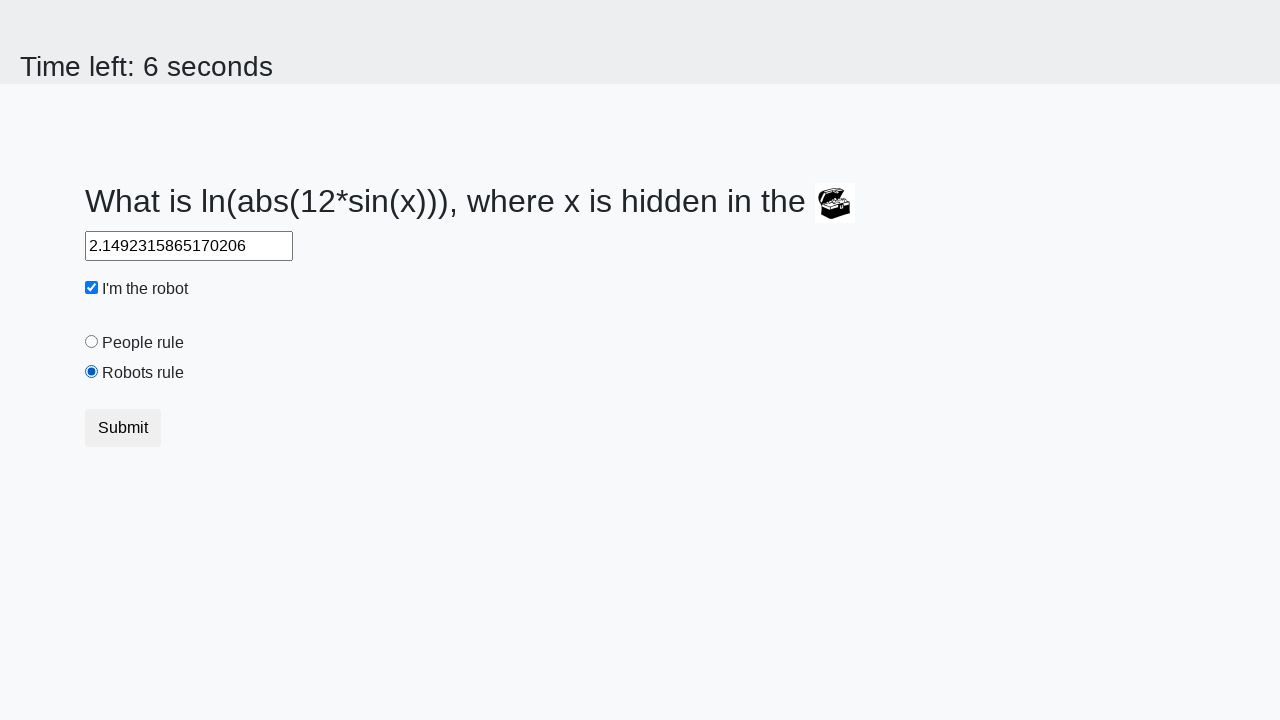

Clicked submit button to submit form at (123, 428) on .btn-default
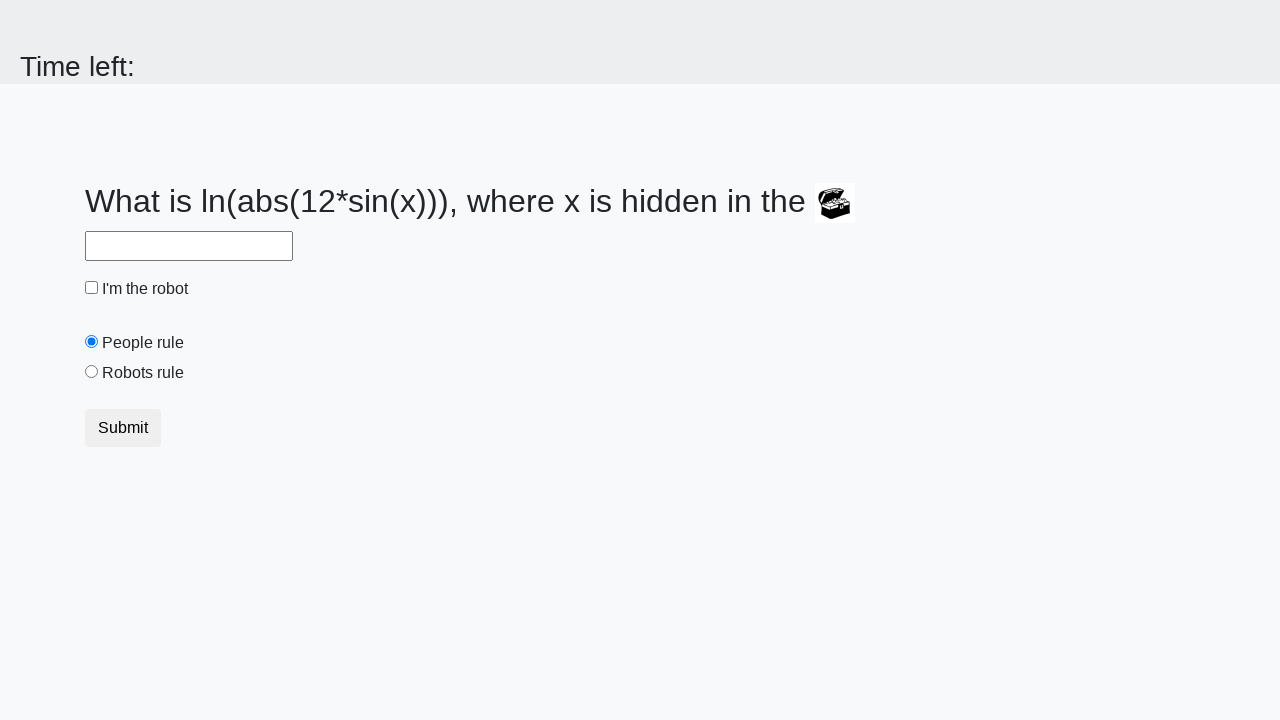

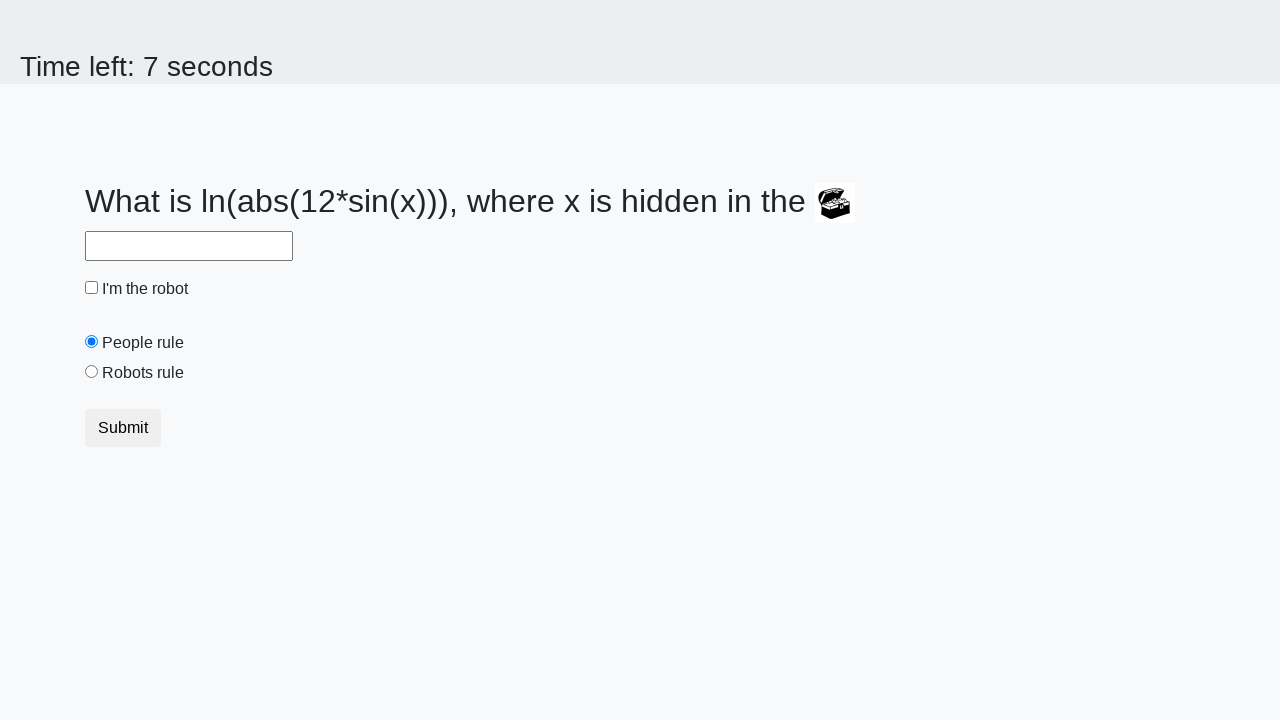